Navigates to a demo registration page and selects the "Movies" checkbox from a list of hobby checkboxes if it is not already selected.

Starting URL: http://demo.automationtesting.in/Register.html

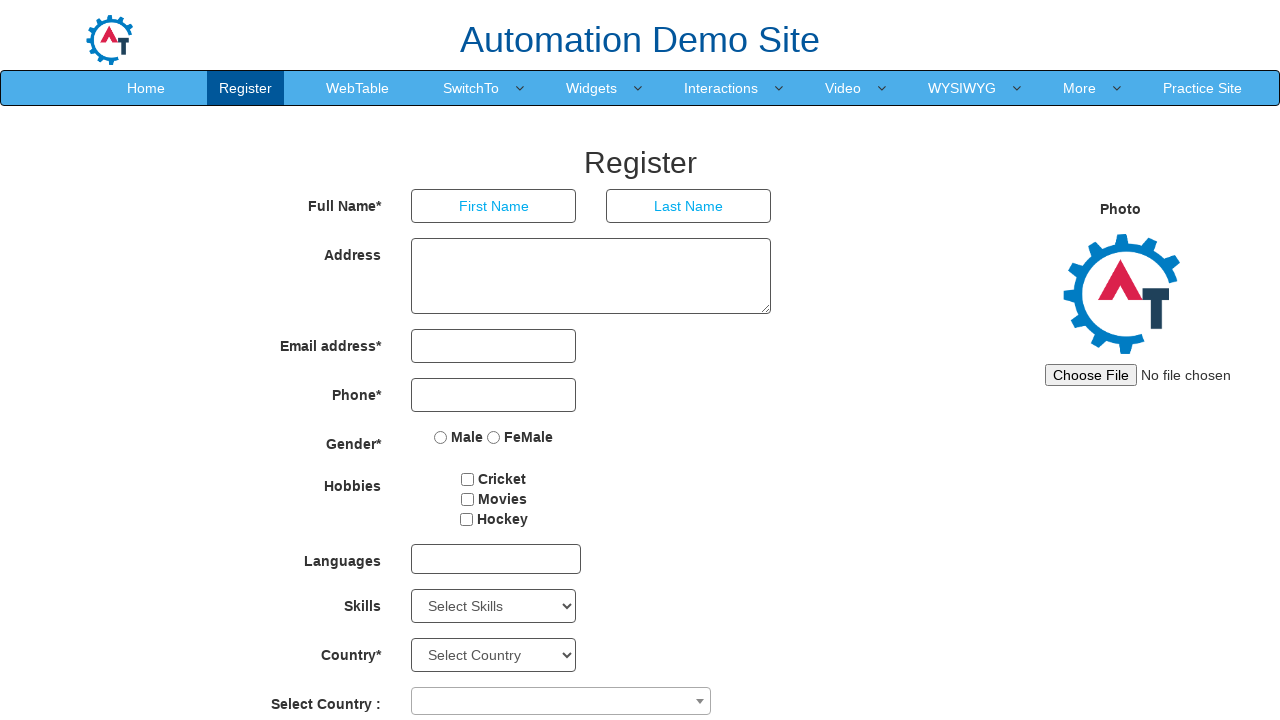

Navigated to demo registration page
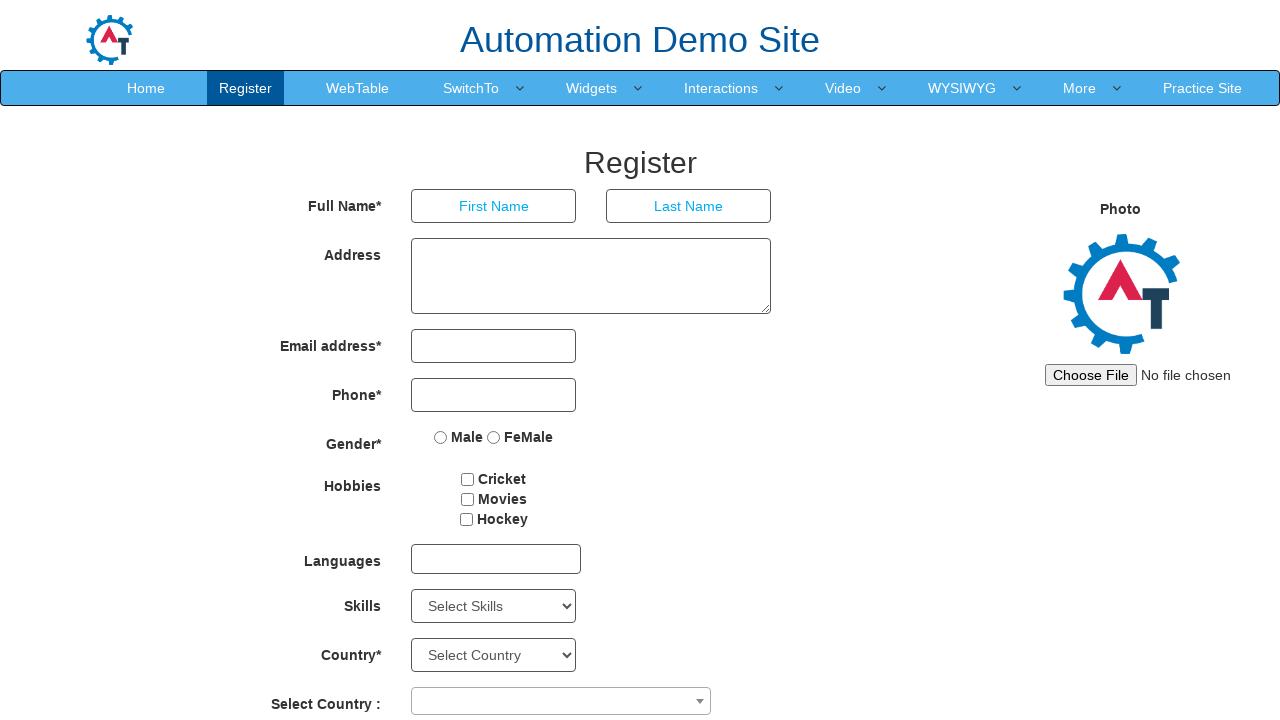

Located all hobby checkboxes
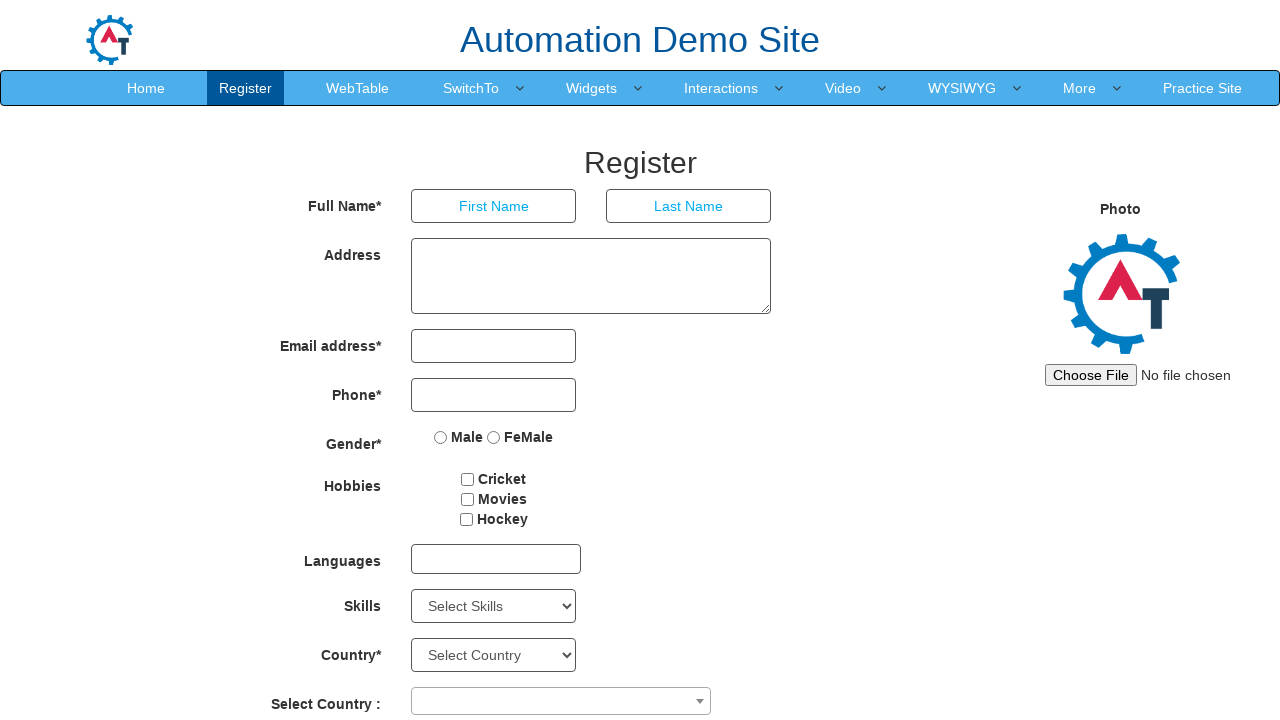

Found Movies checkbox
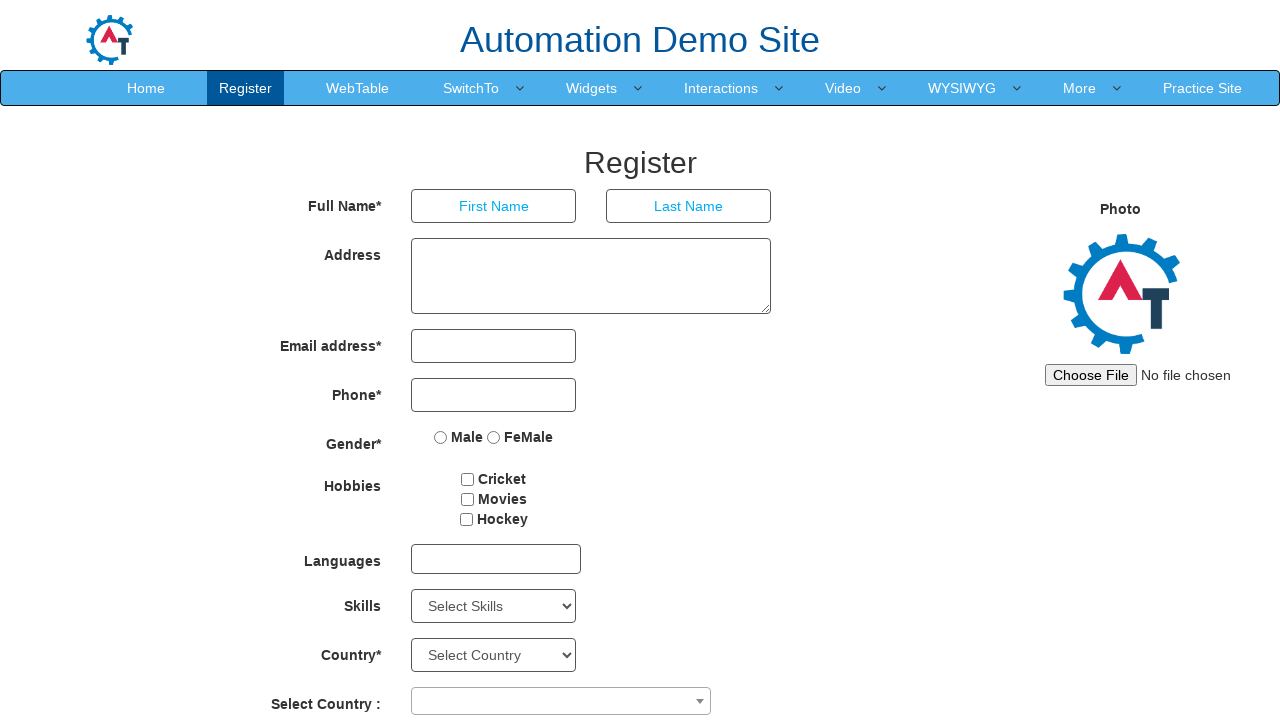

Clicked Movies checkbox to select it at (467, 499) on div > div > input[type='checkbox'] >> nth=1
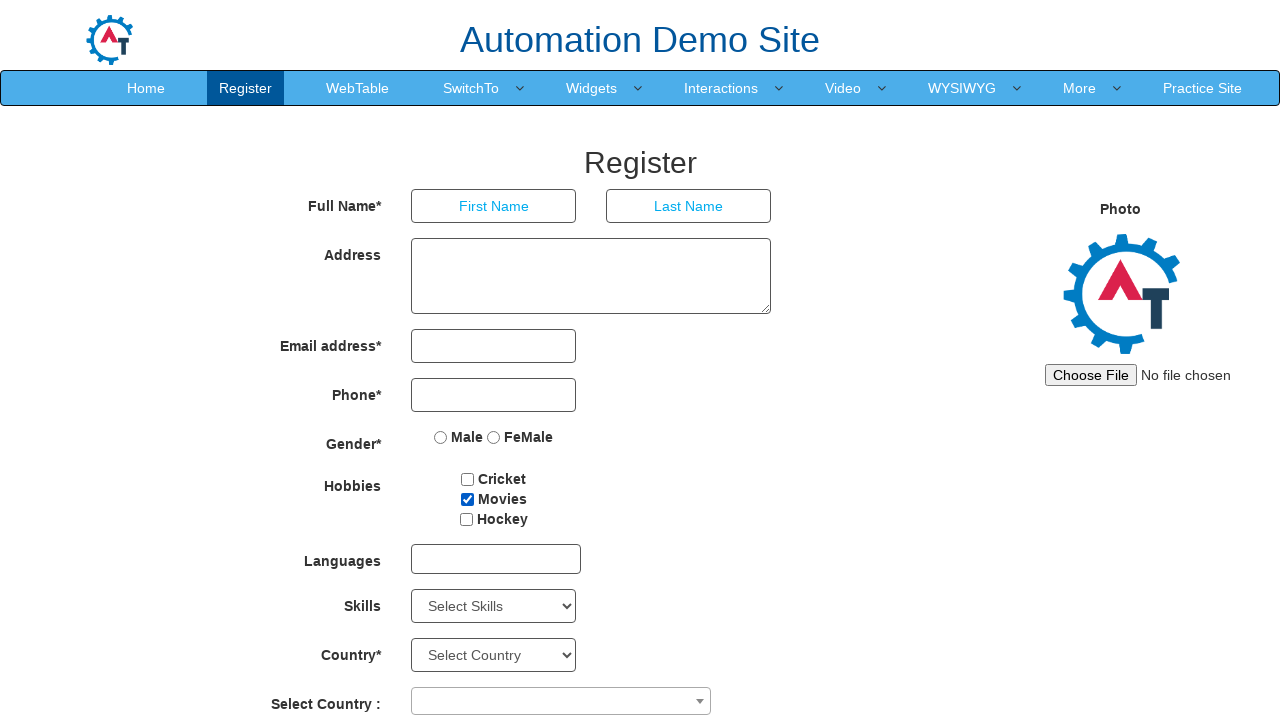

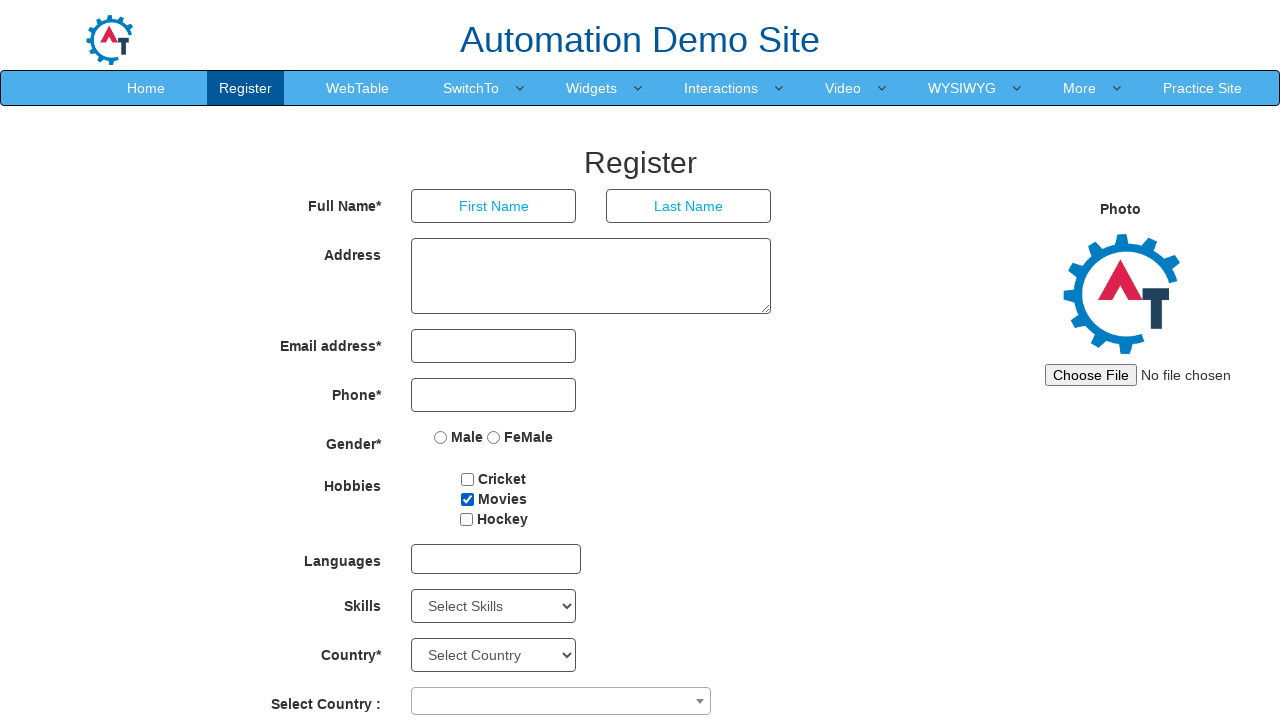